Tests browser window handling by opening a new window, switching to it, verifying content, then closing it and returning to the original window

Starting URL: https://www.tutorialspoint.com/selenium/practice/browser-windows.php

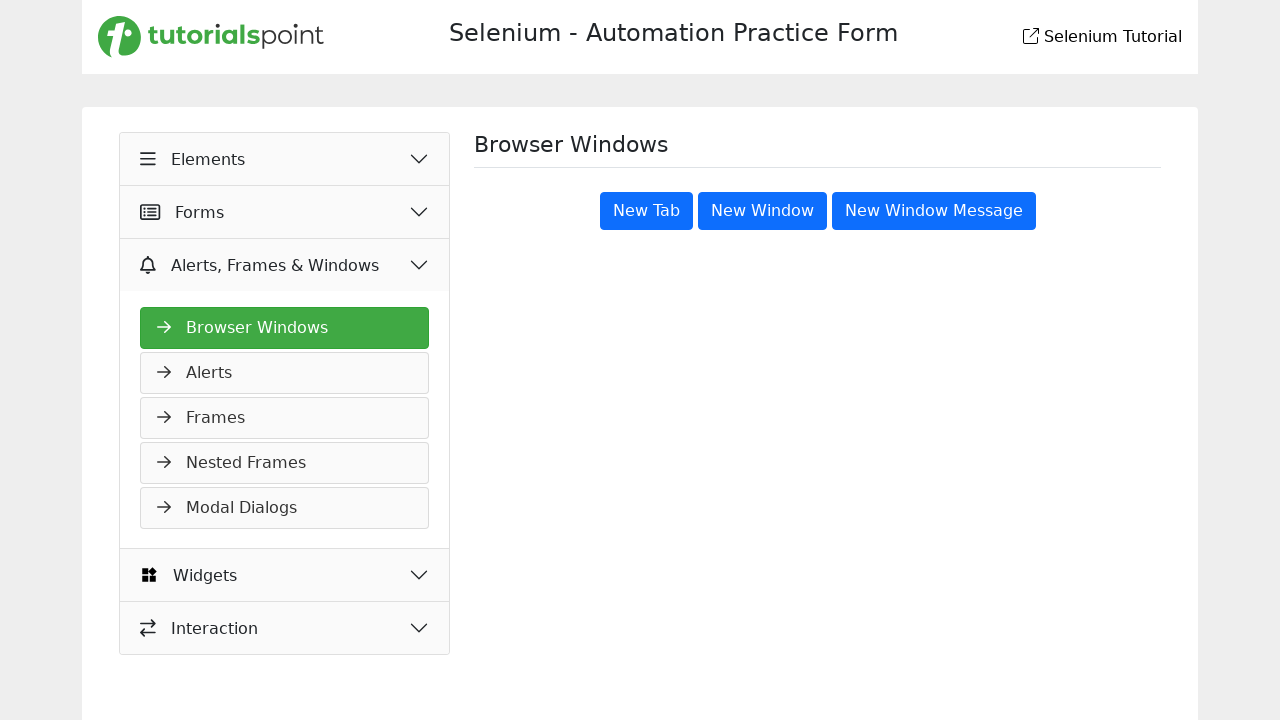

Clicked 'New Window' button at (762, 211) on xpath=//button[text()='New Window']
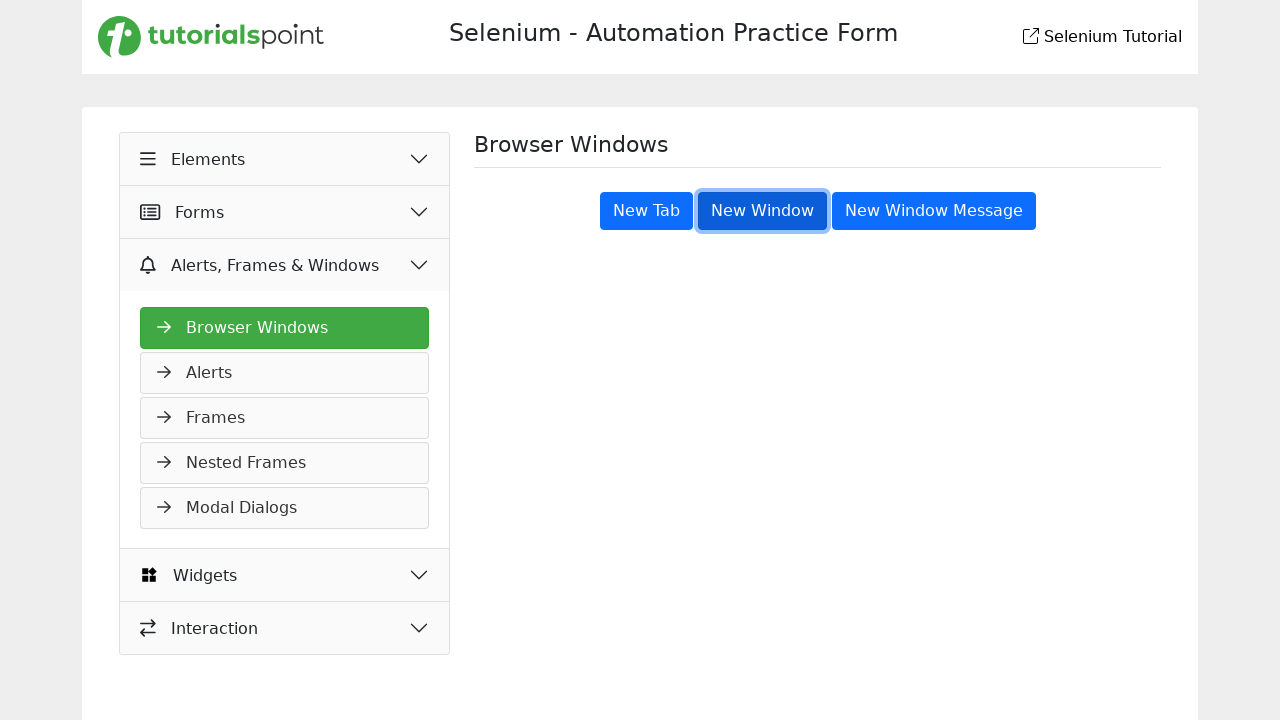

New window opened and captured
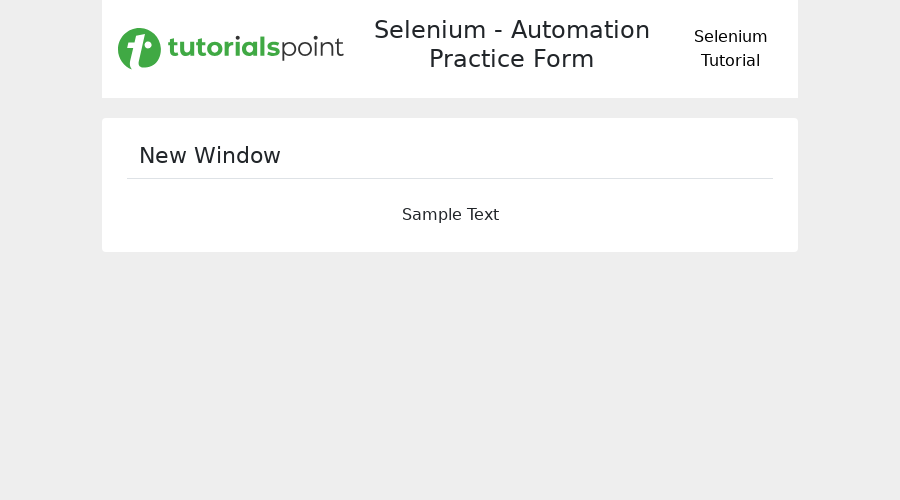

New window page loaded
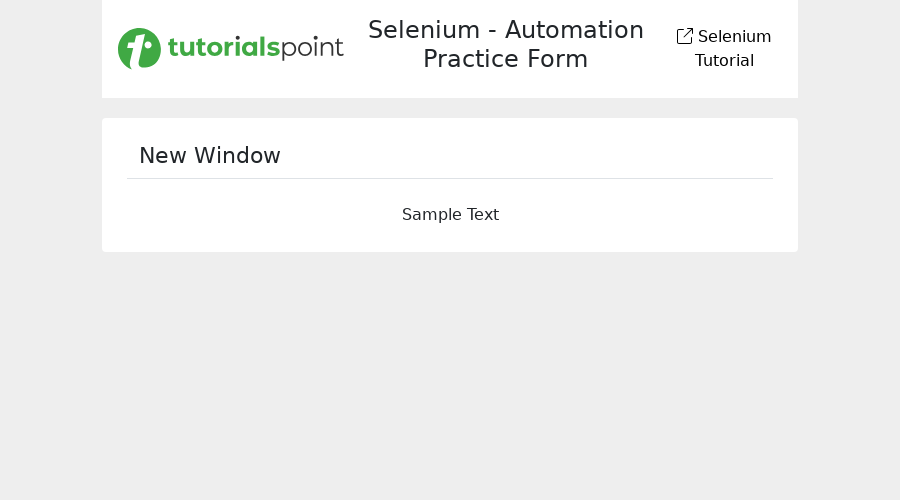

Verified 'New Window' heading is present in new window
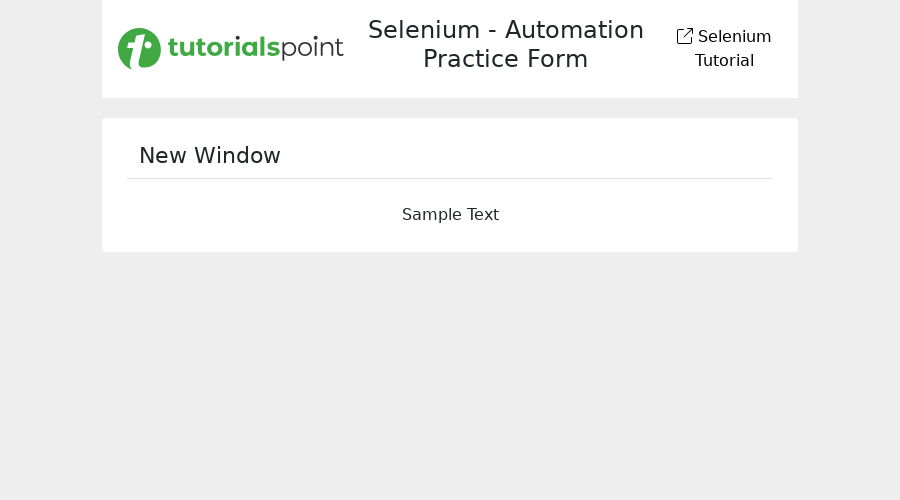

Closed the new window
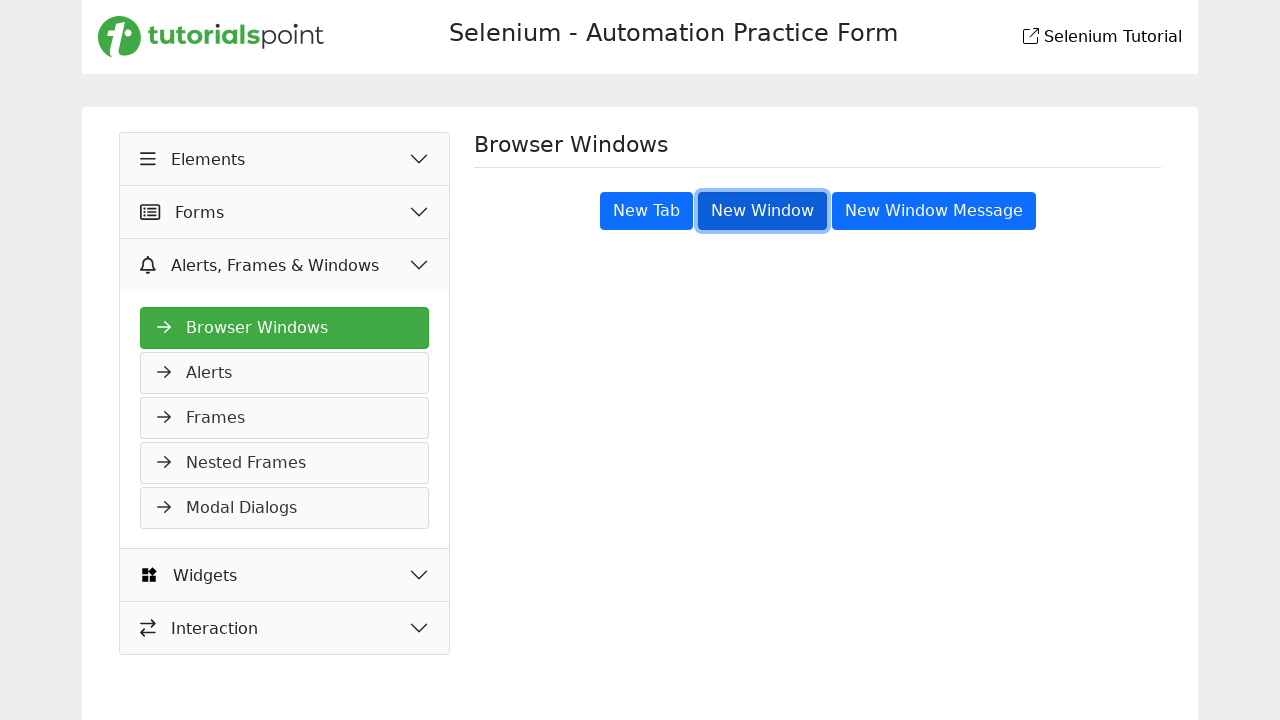

Verified 'Browser Windows' heading is present in original window
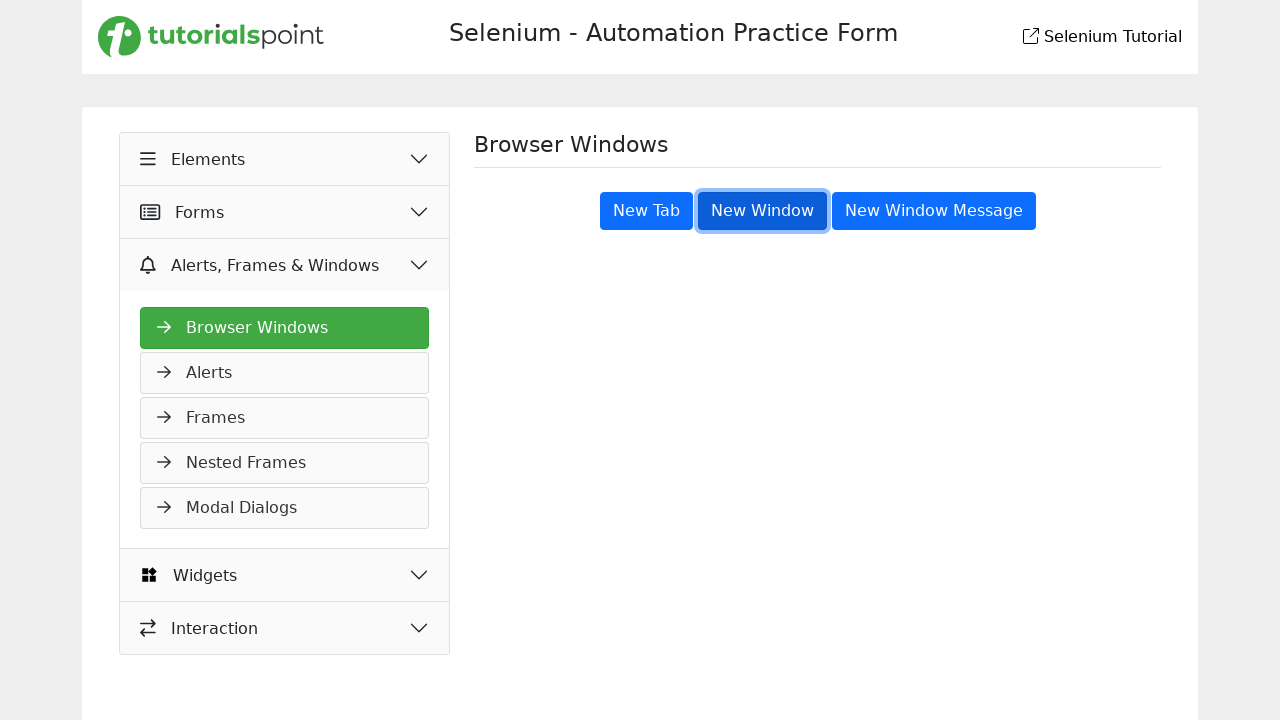

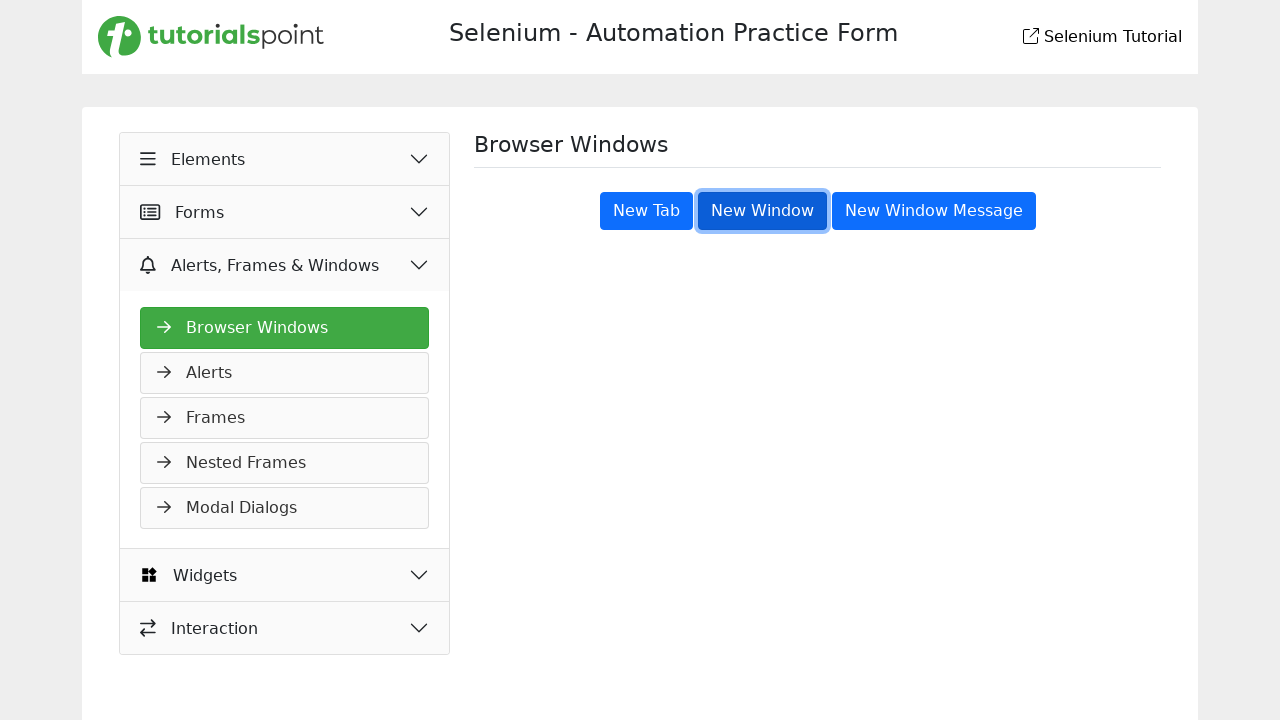